Tests AJAX functionality by clicking a button and waiting for an asynchronous response element to appear

Starting URL: http://uitestingplayground.com/ajax

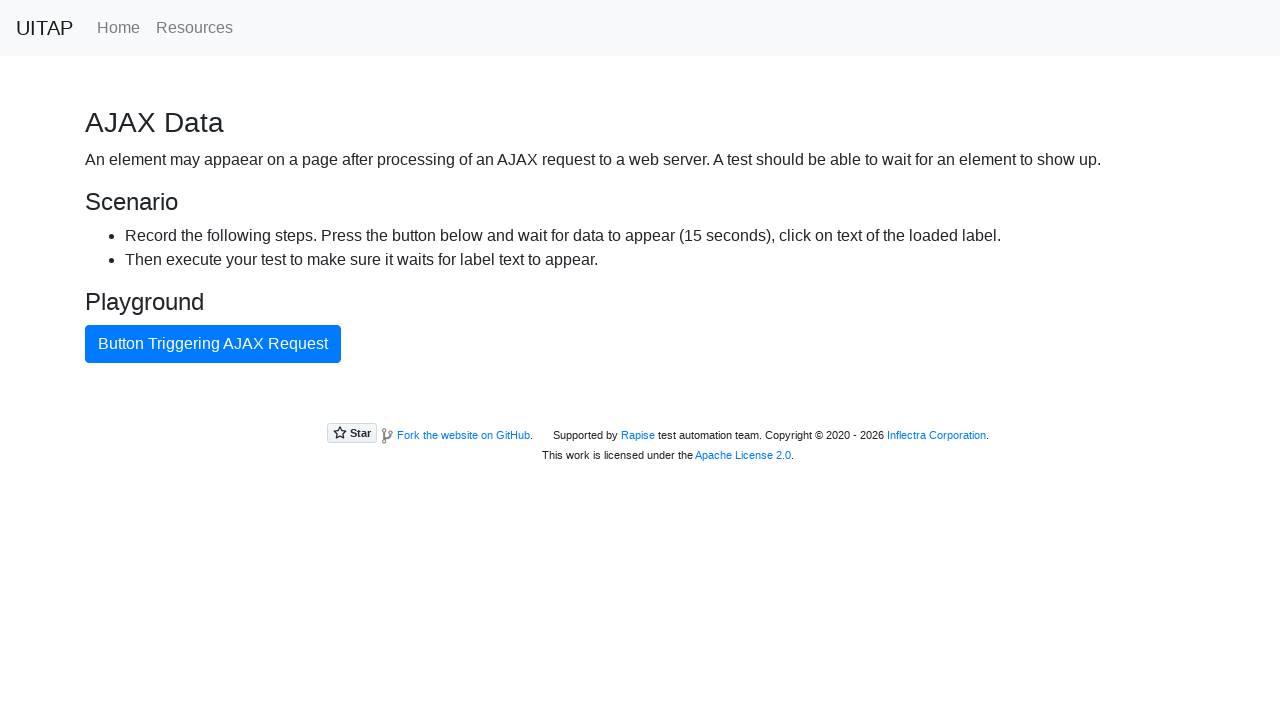

Clicked the AJAX button at (213, 344) on #ajaxButton
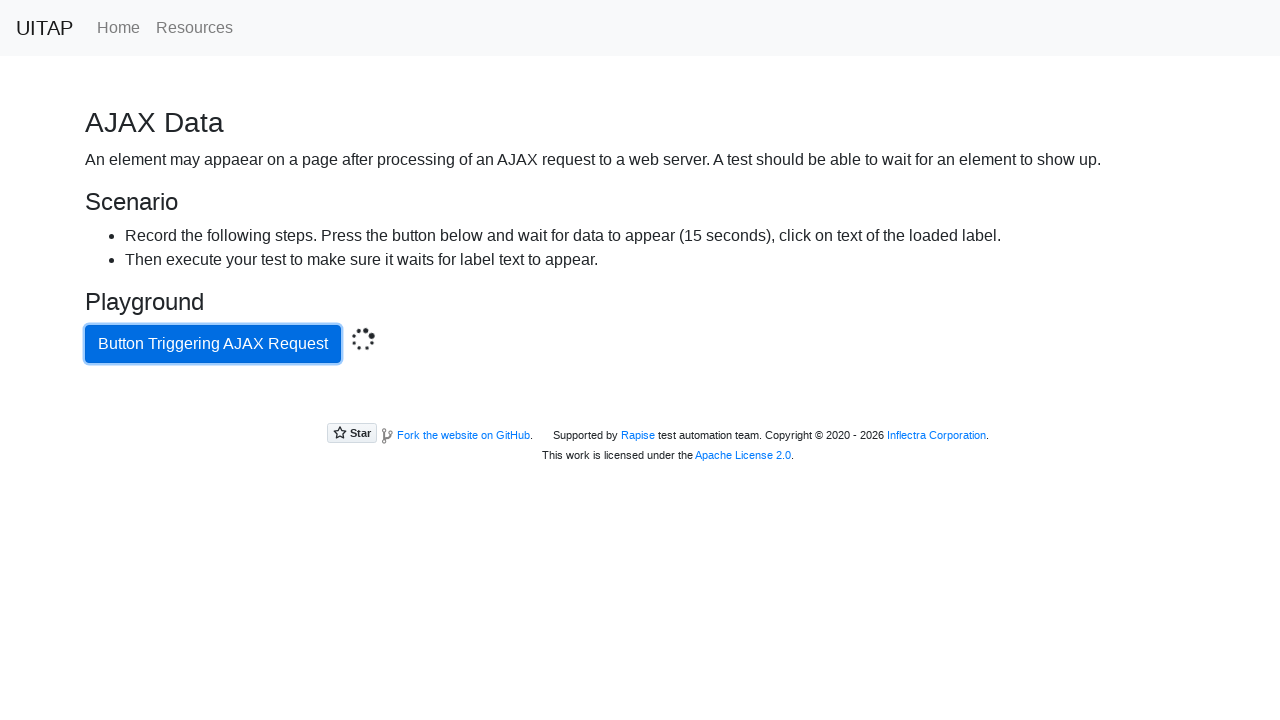

Waited for AJAX response success message to appear
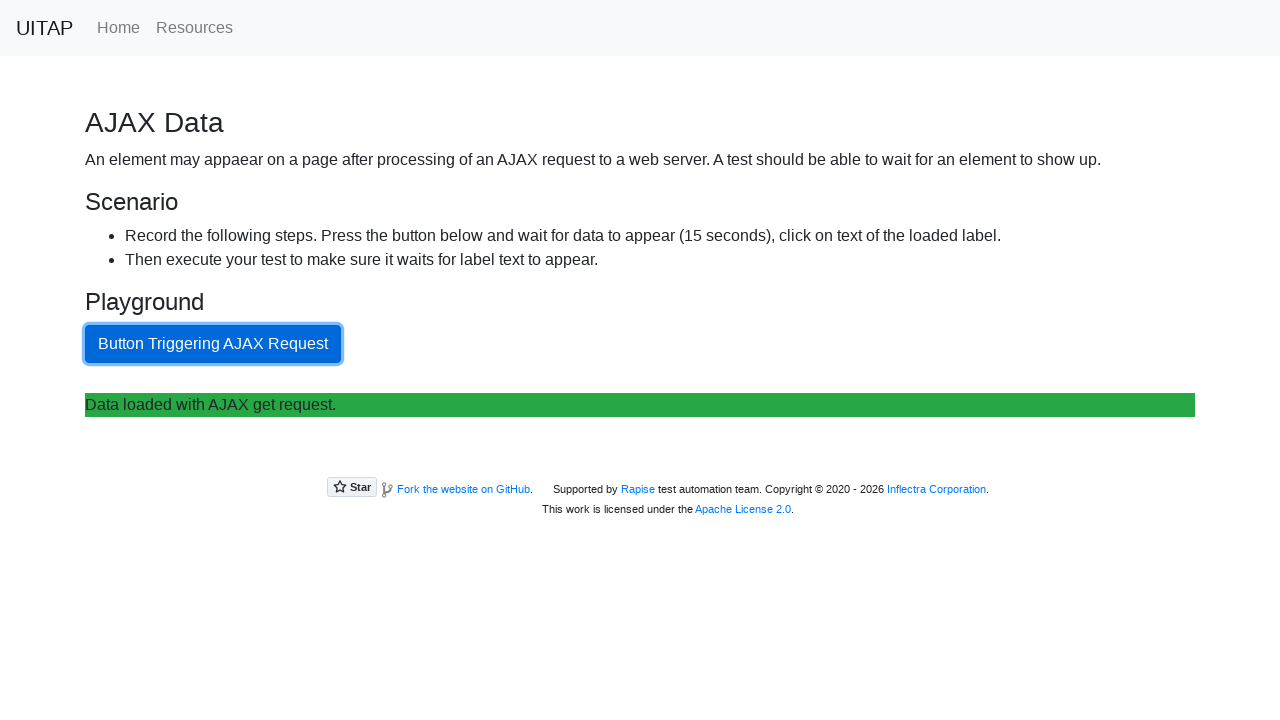

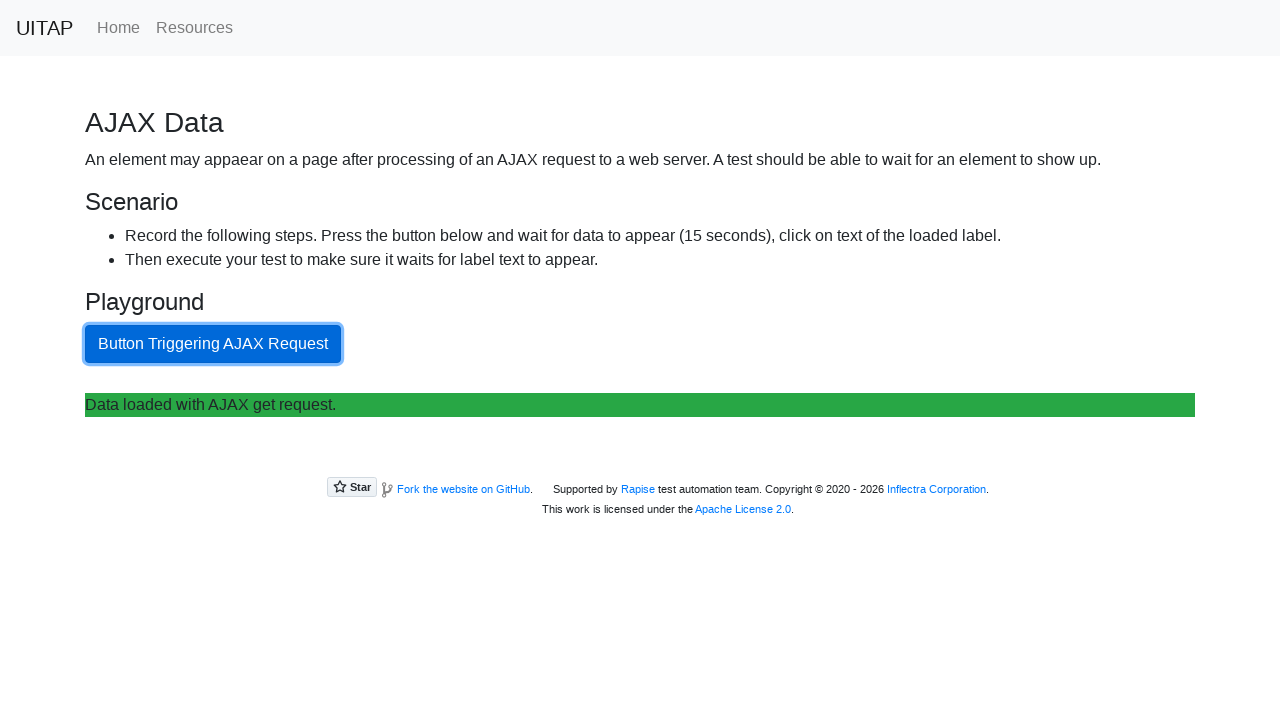